Tests verifying default states of radio buttons and a submit button's disabled attribute before and after a timeout

Starting URL: http://suninjuly.github.io/math.html

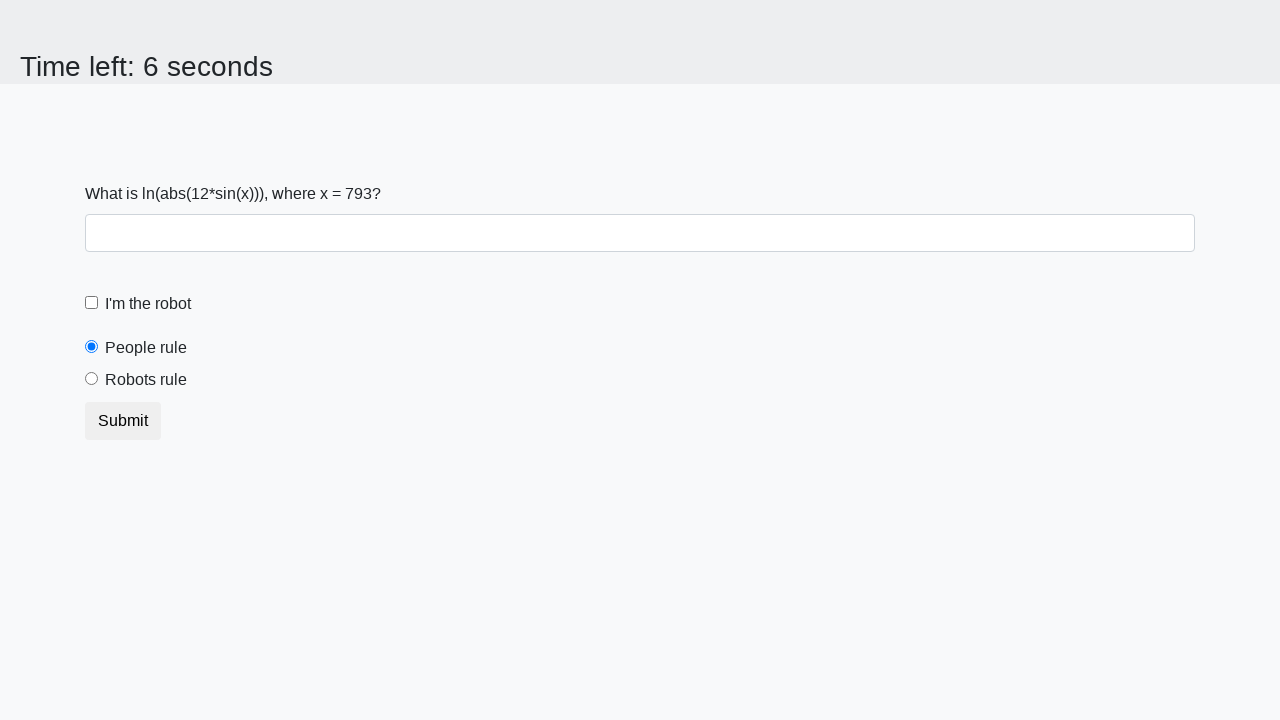

Located the people radio button element
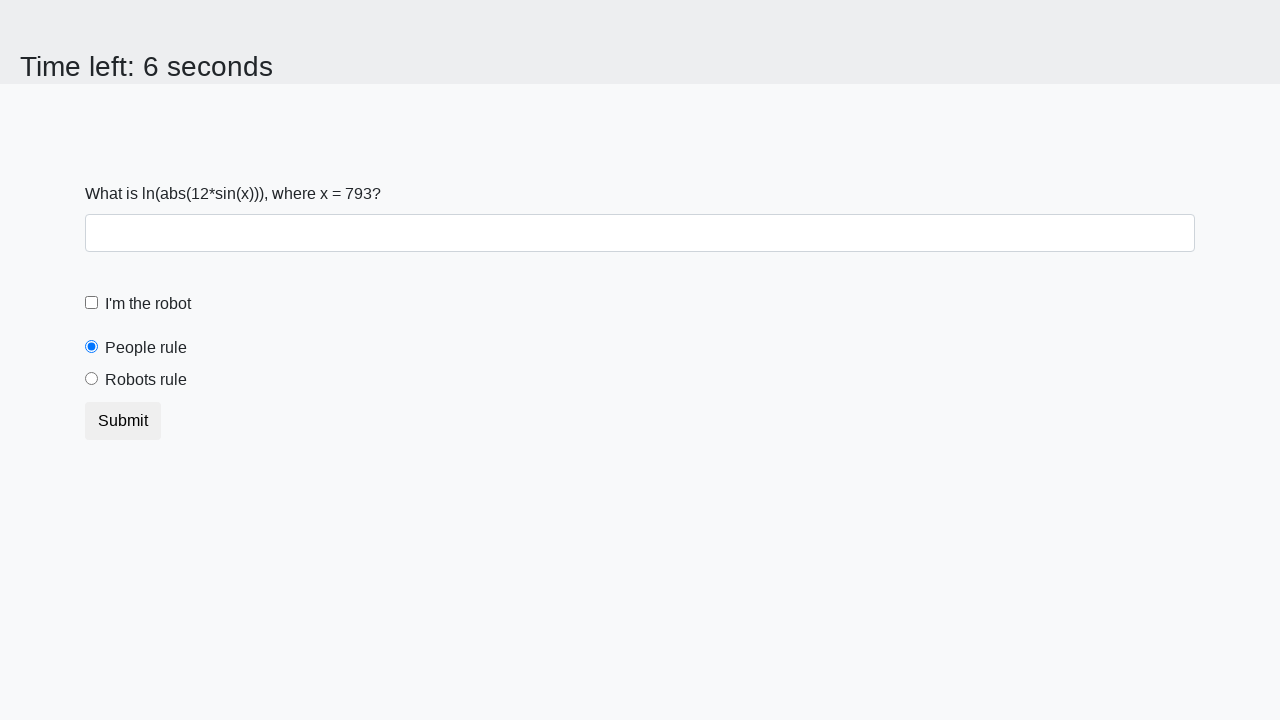

Verified that people radio button is checked by default
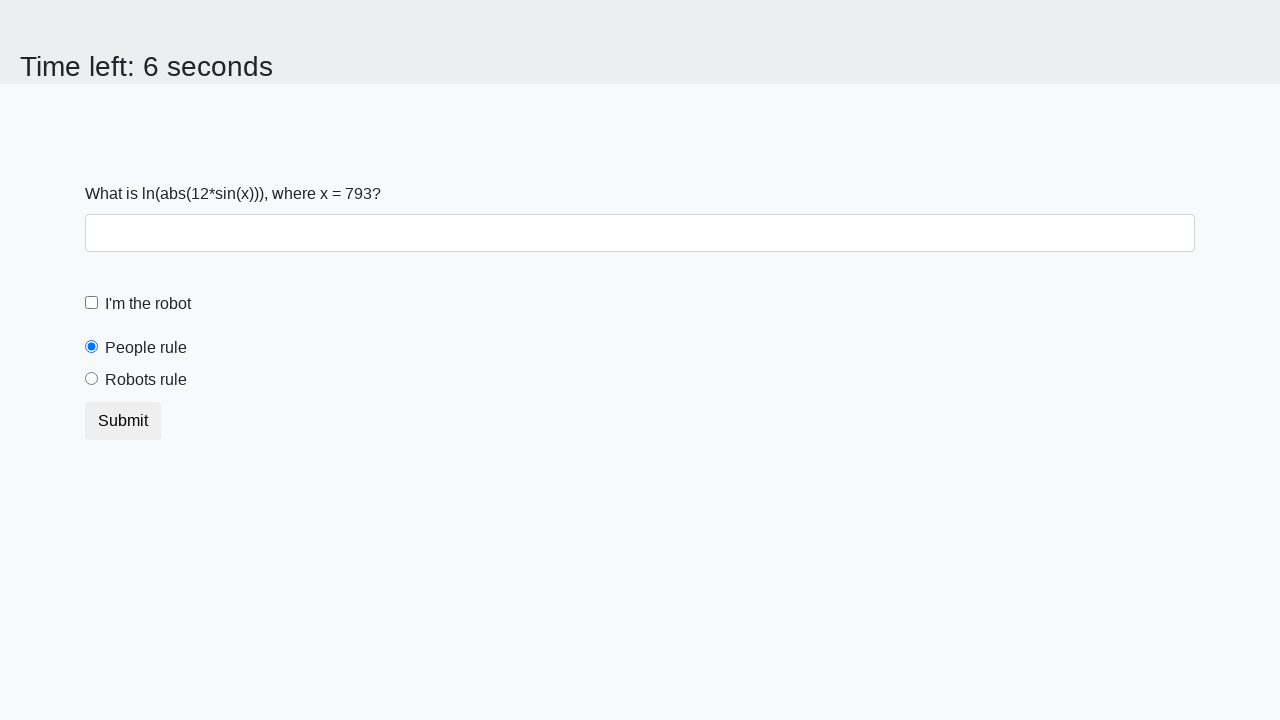

Located the robots radio button element
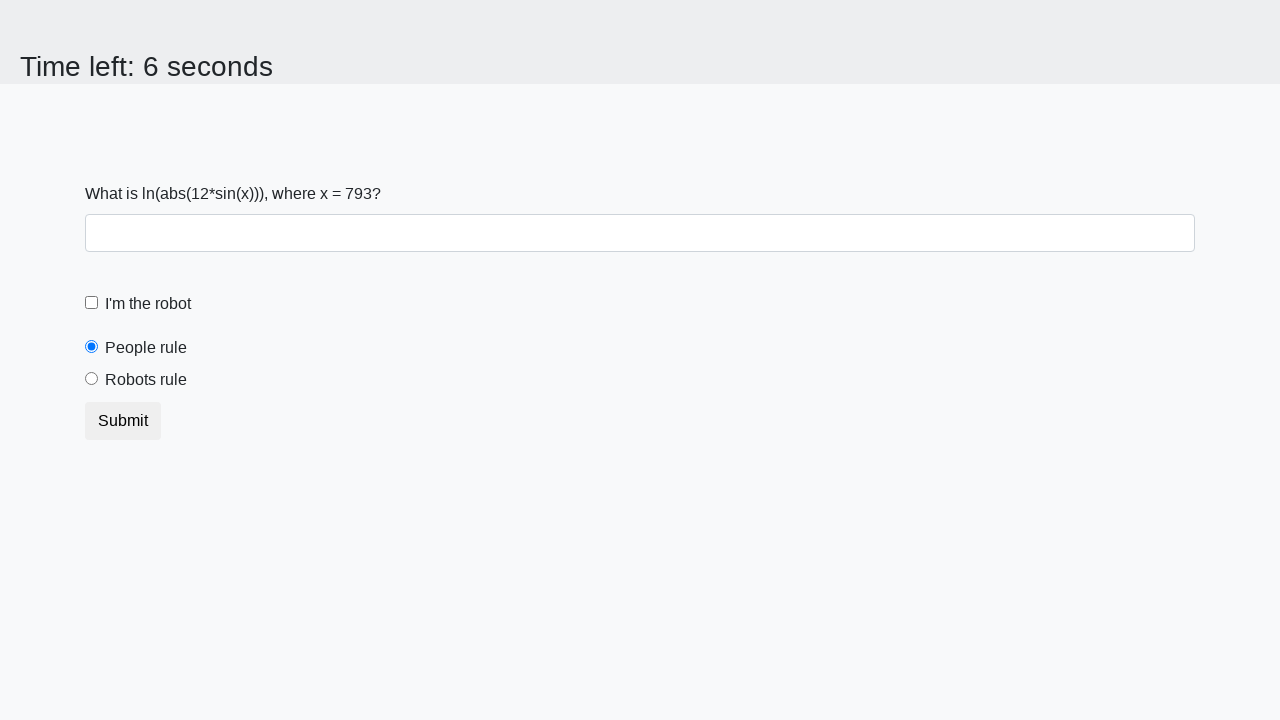

Verified that robots radio button is not checked
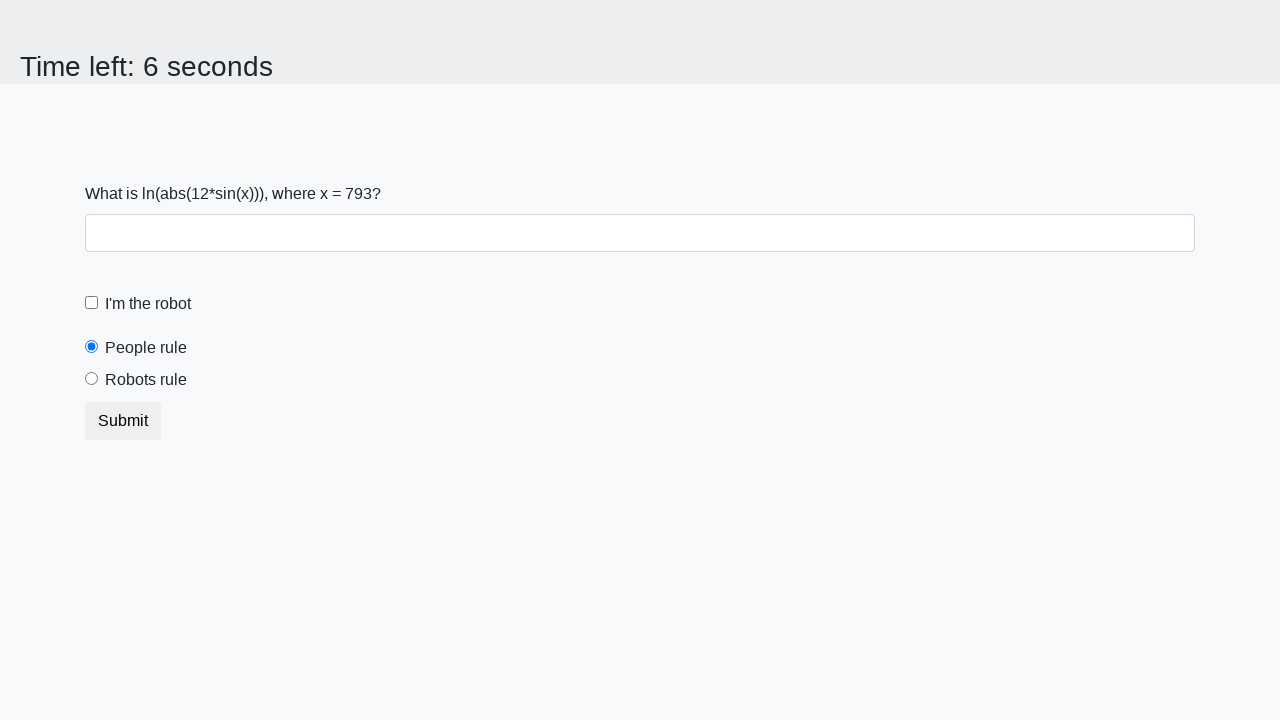

Located the submit button element
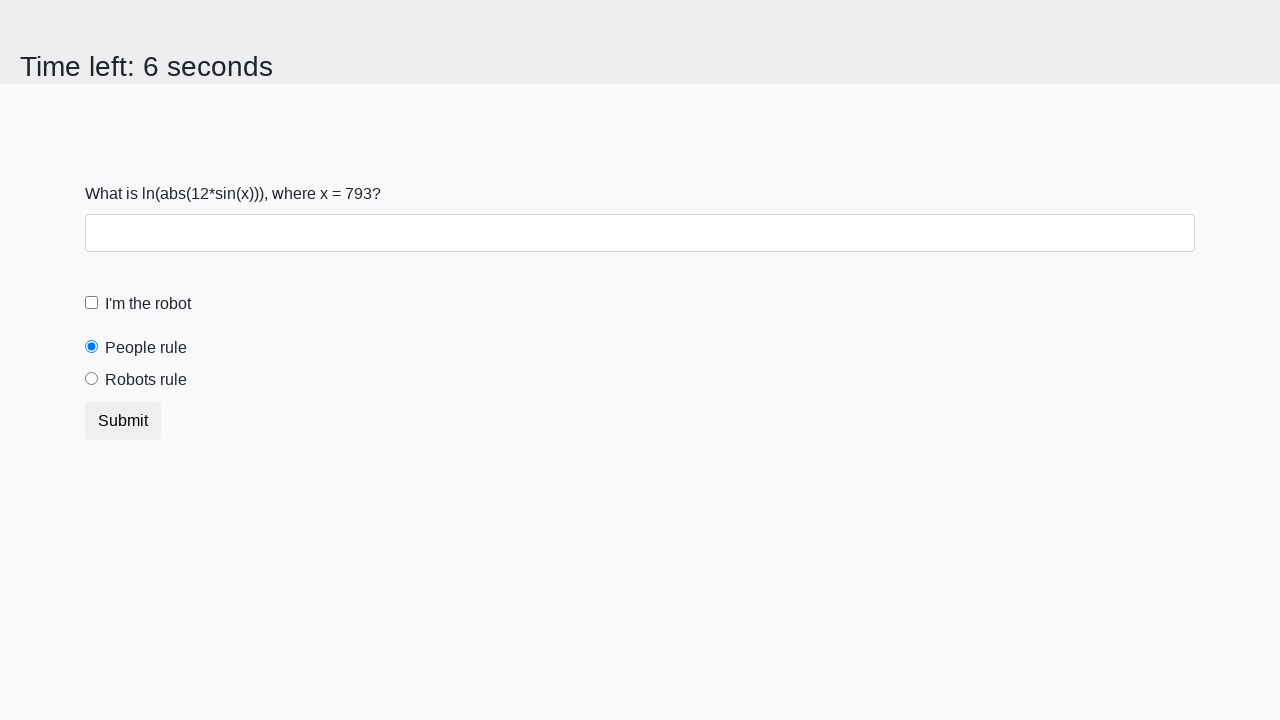

Verified that submit button is not disabled initially
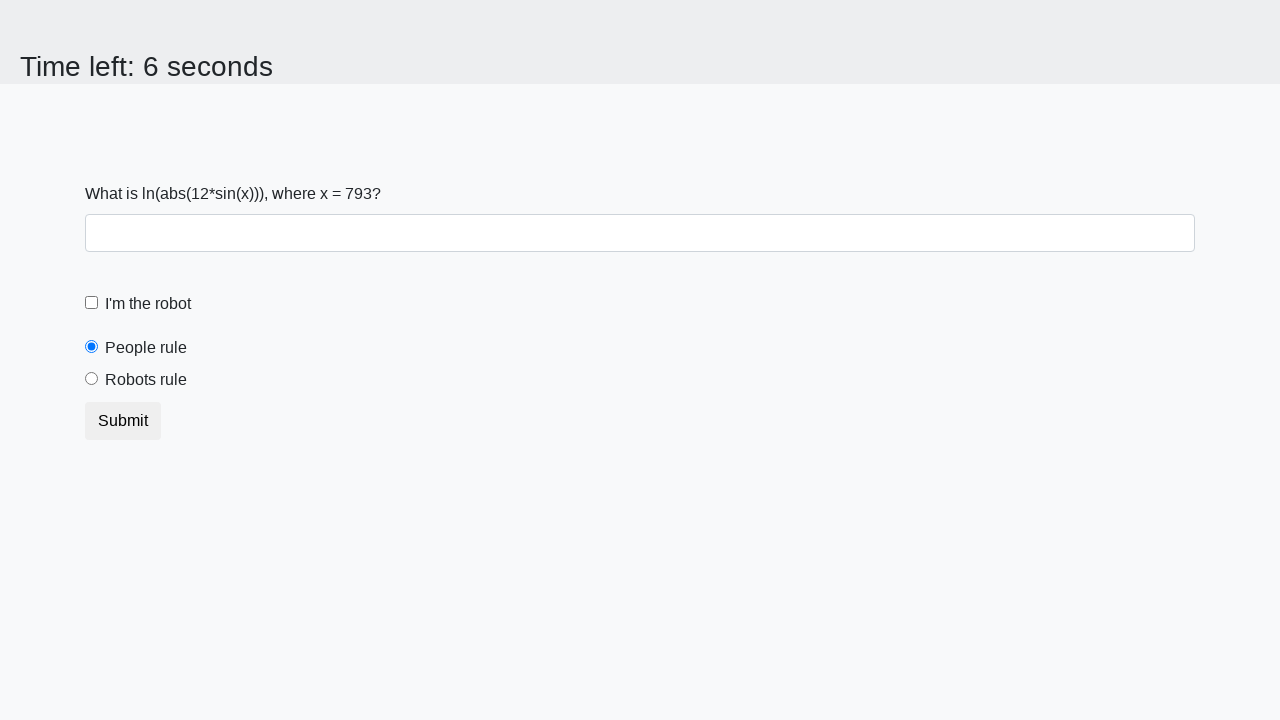

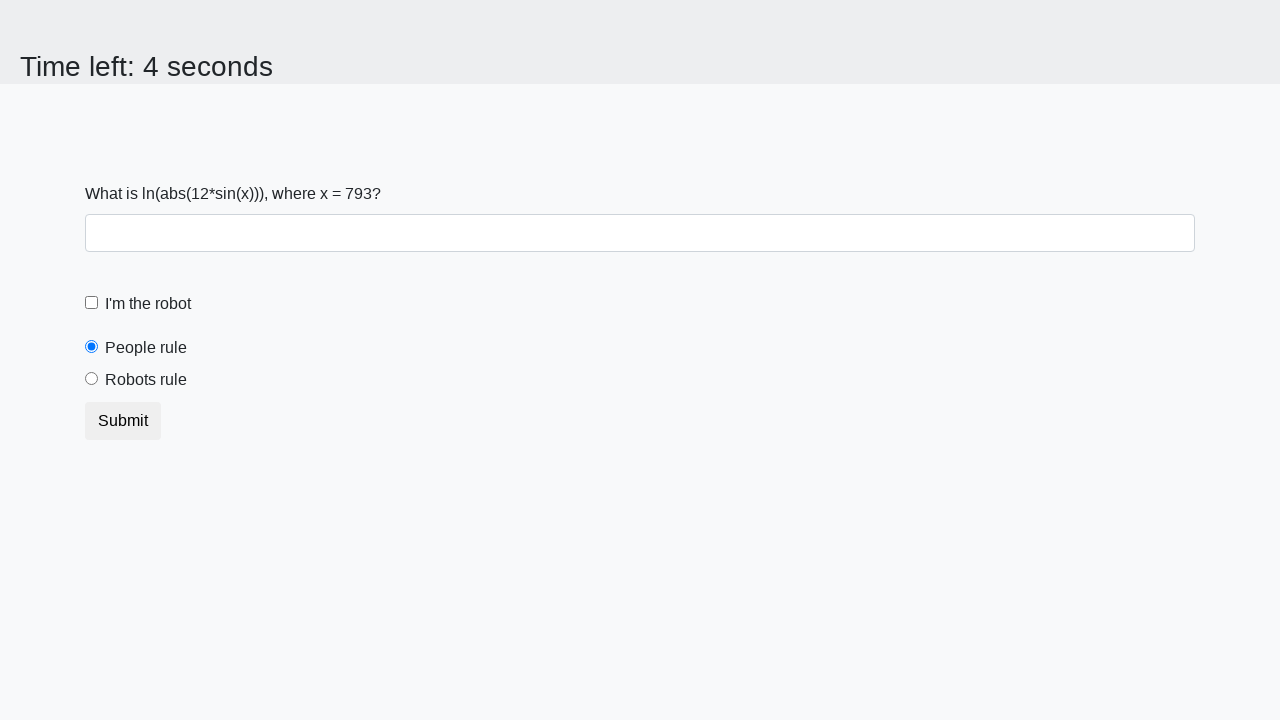